Tests handling of new browser tabs by clicking a link that opens a new tab, navigating to an Edit page within that tab, filling in a text field, and then closing the new tab.

Starting URL: https://letcode.in/window

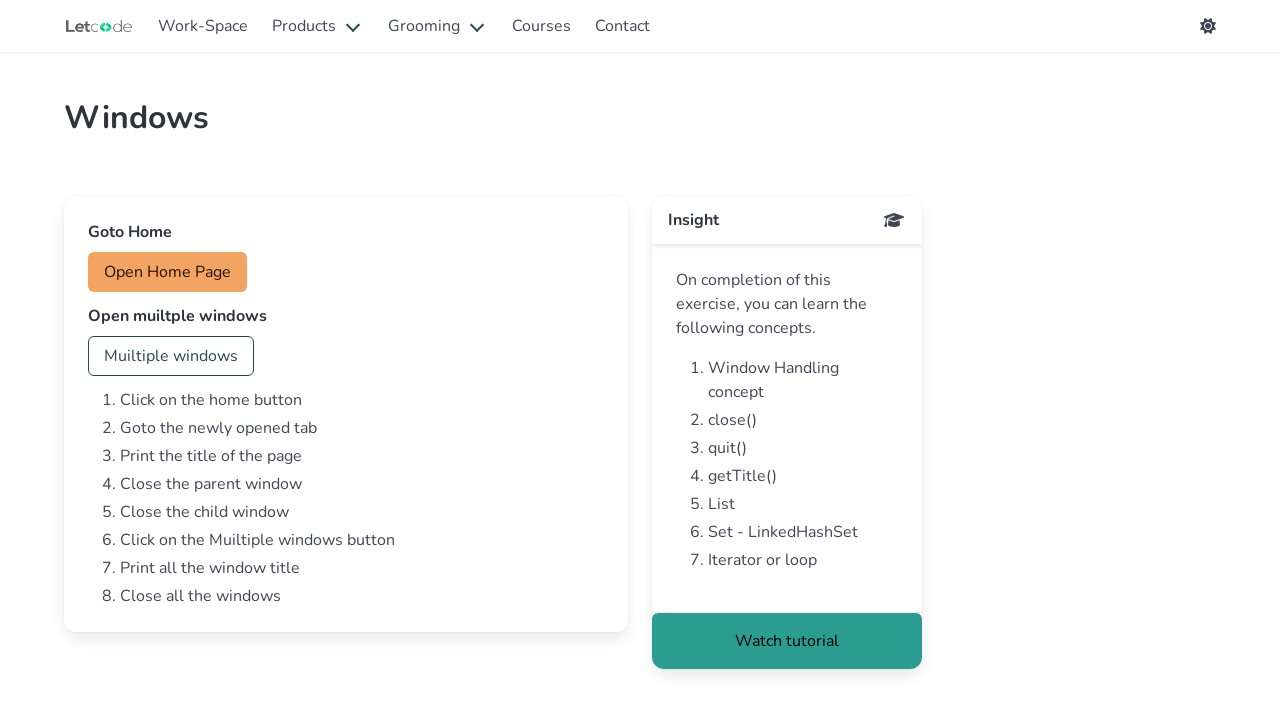

Clicked #home link to open new tab at (168, 272) on #home
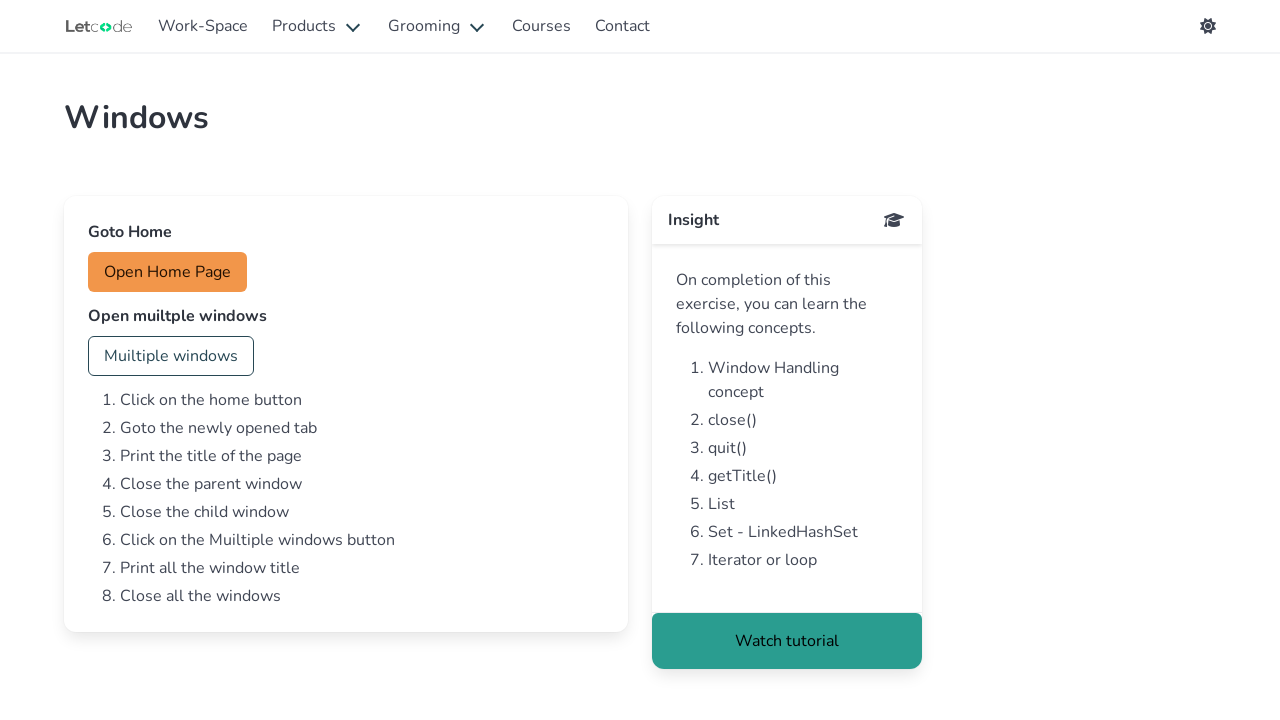

New tab opened and captured
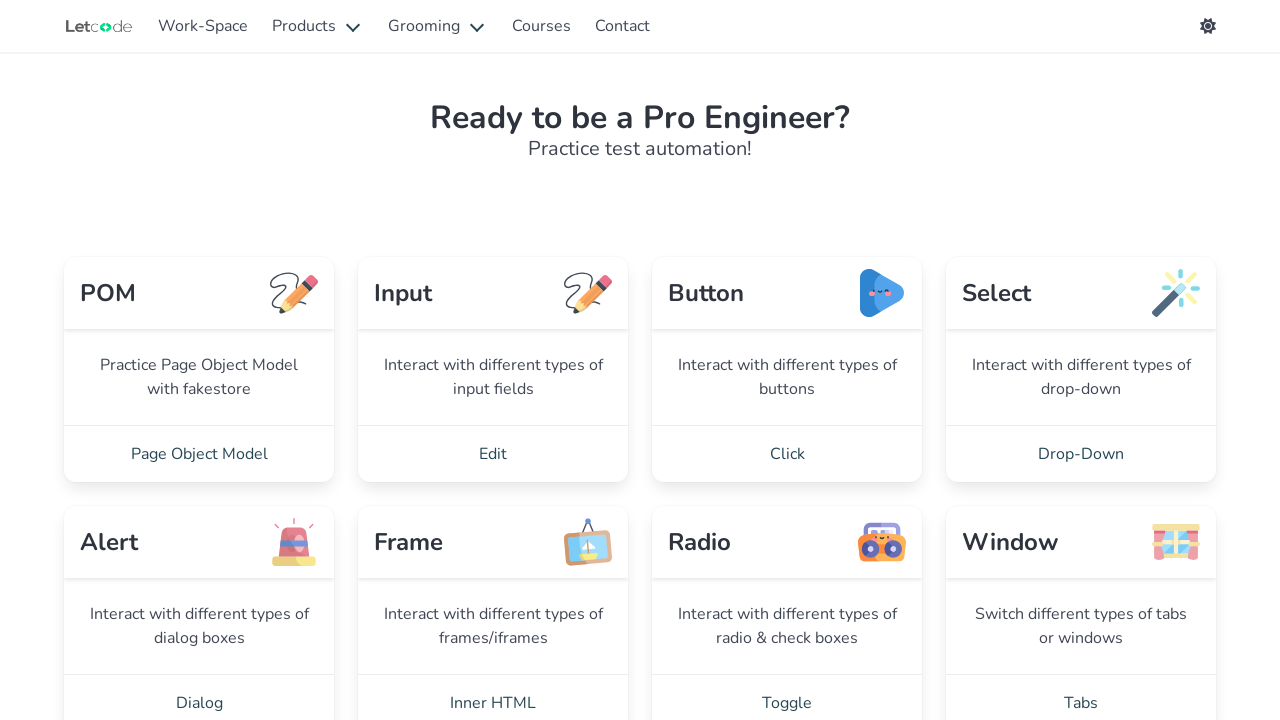

New tab page loaded completely
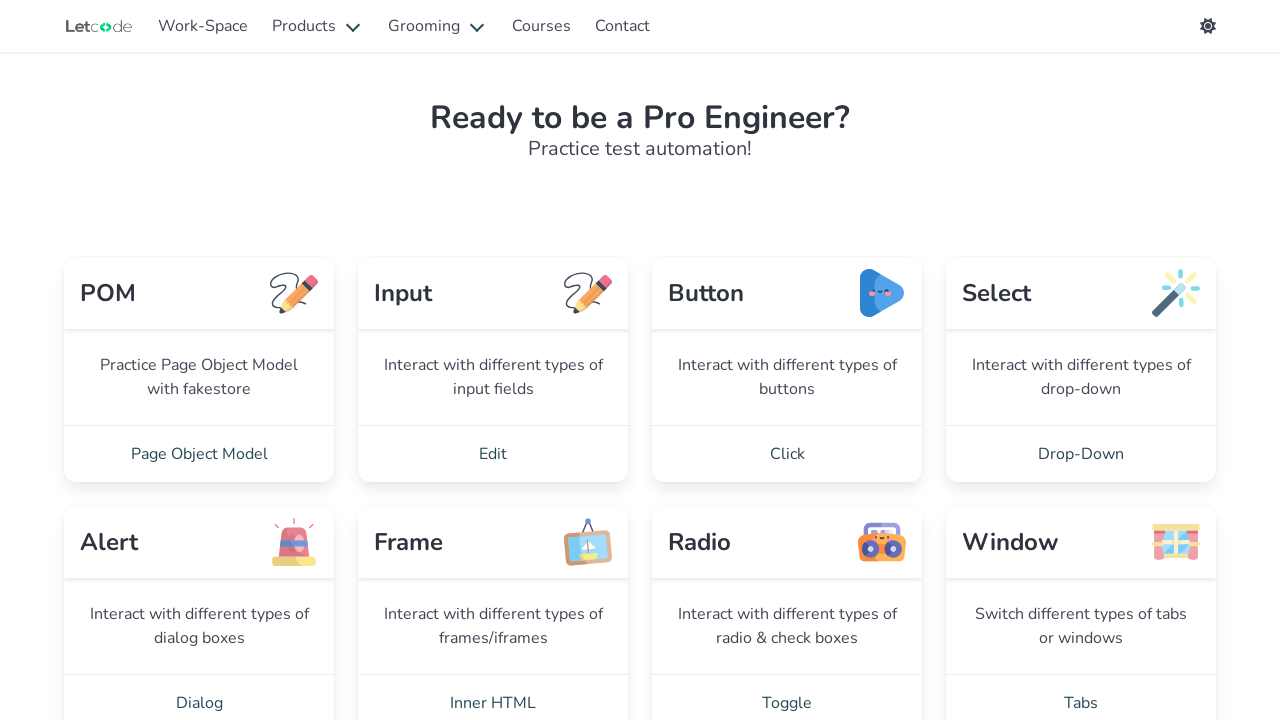

Clicked 'Edit' link in new tab at (493, 454) on a:has-text('Edit')
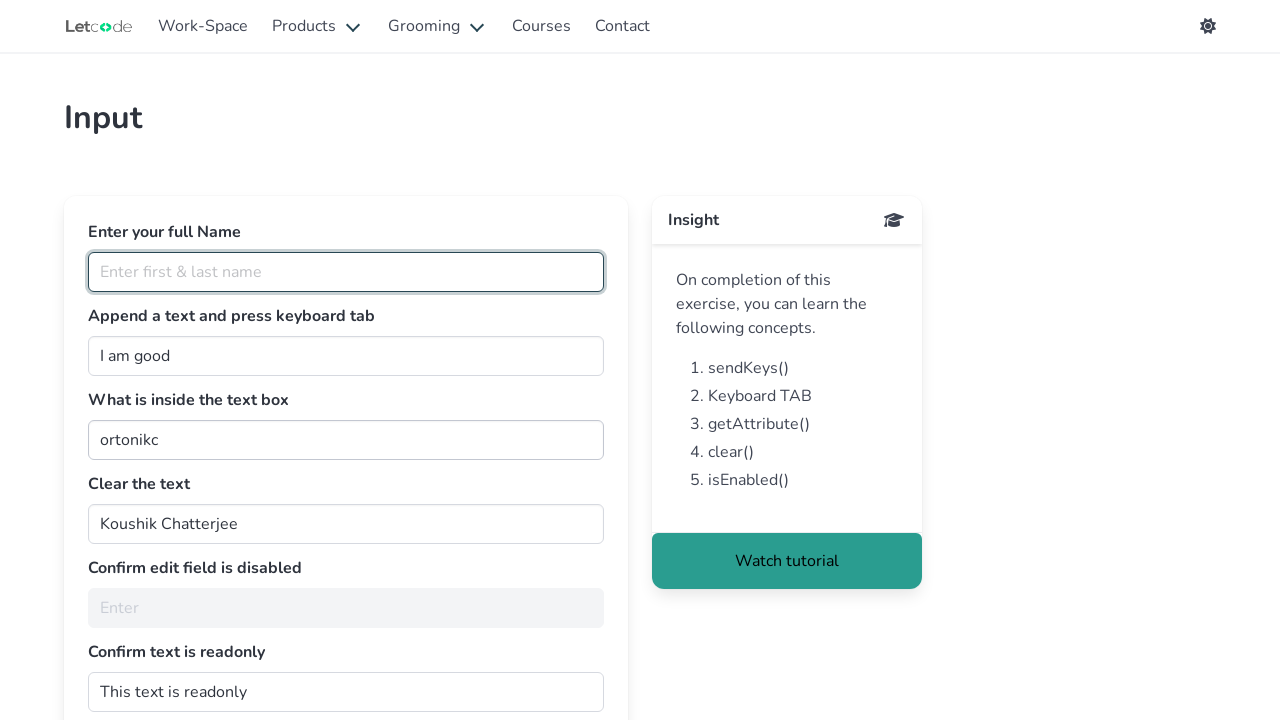

Located first input field with placeholder 'Enter first & last name'
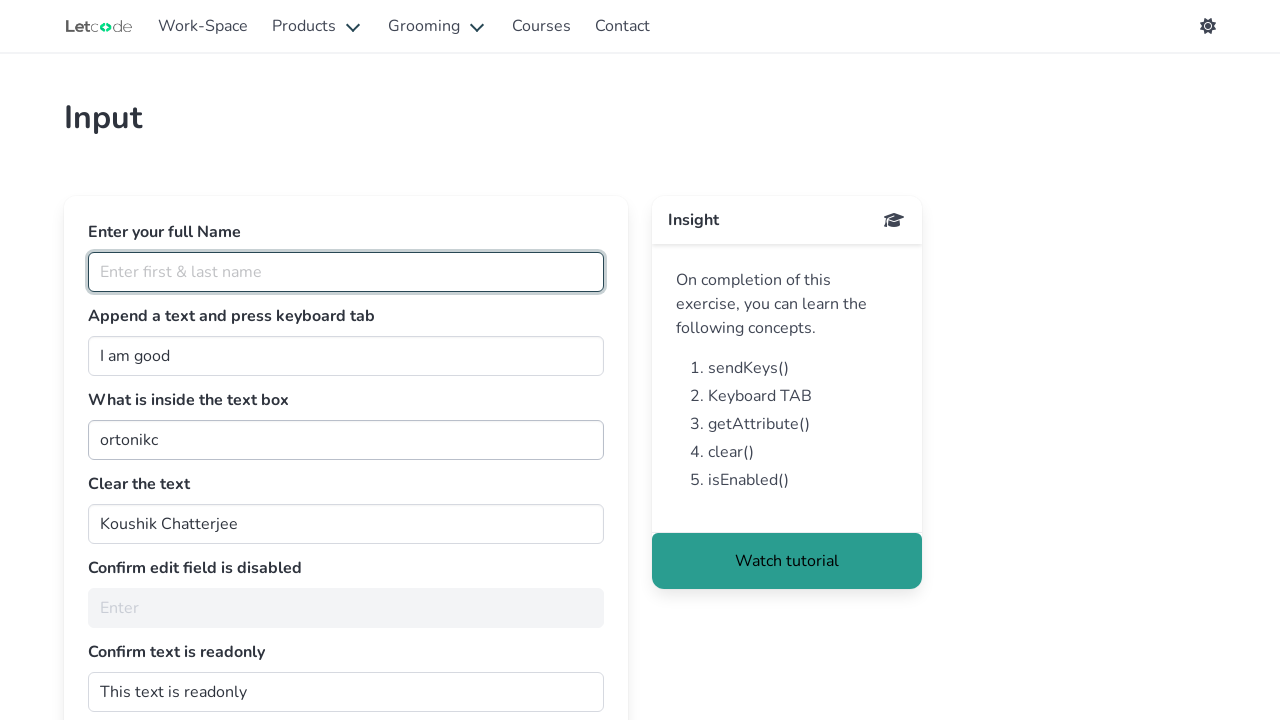

Filled first input field with 'koushik' on input[placeholder='Enter first & last name']
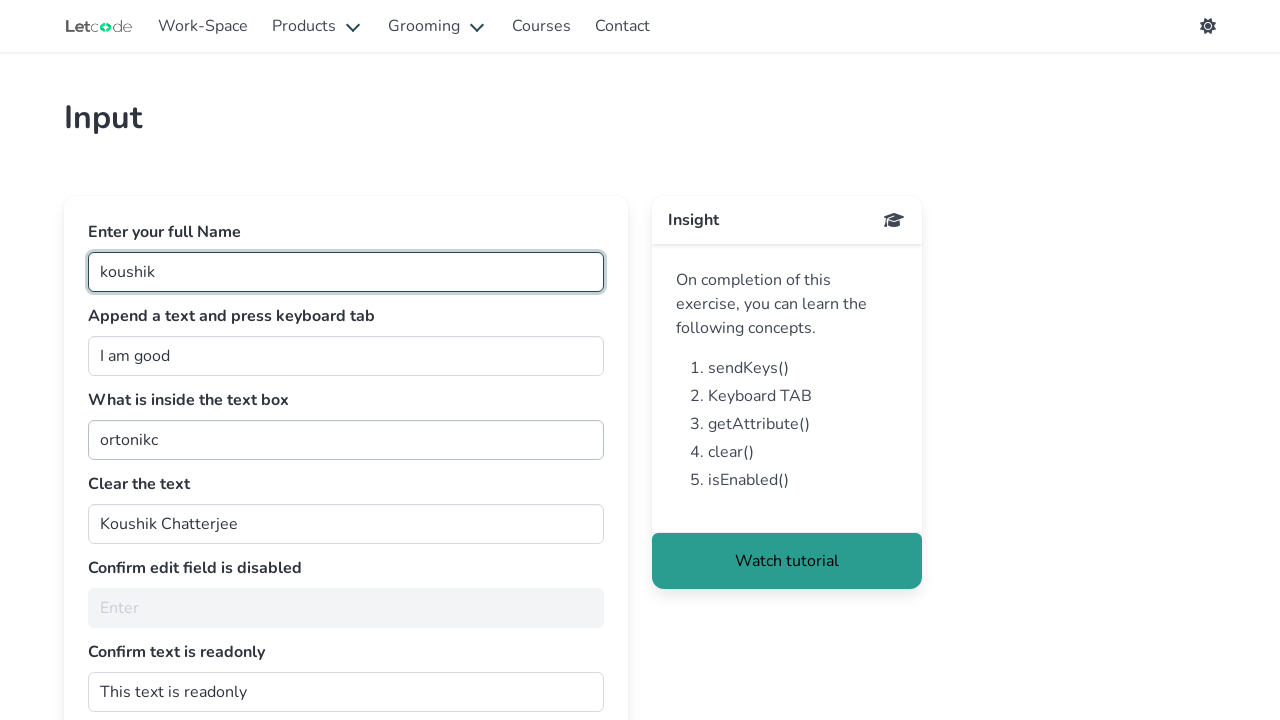

Closed the new tab
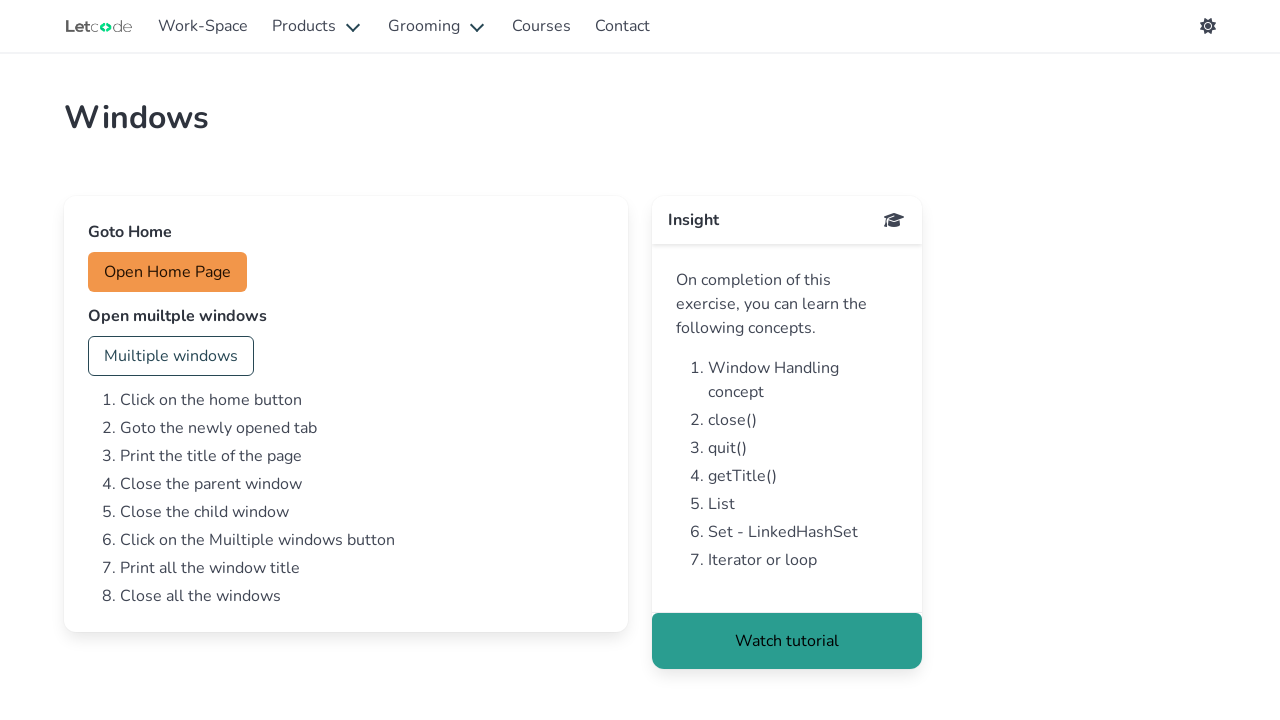

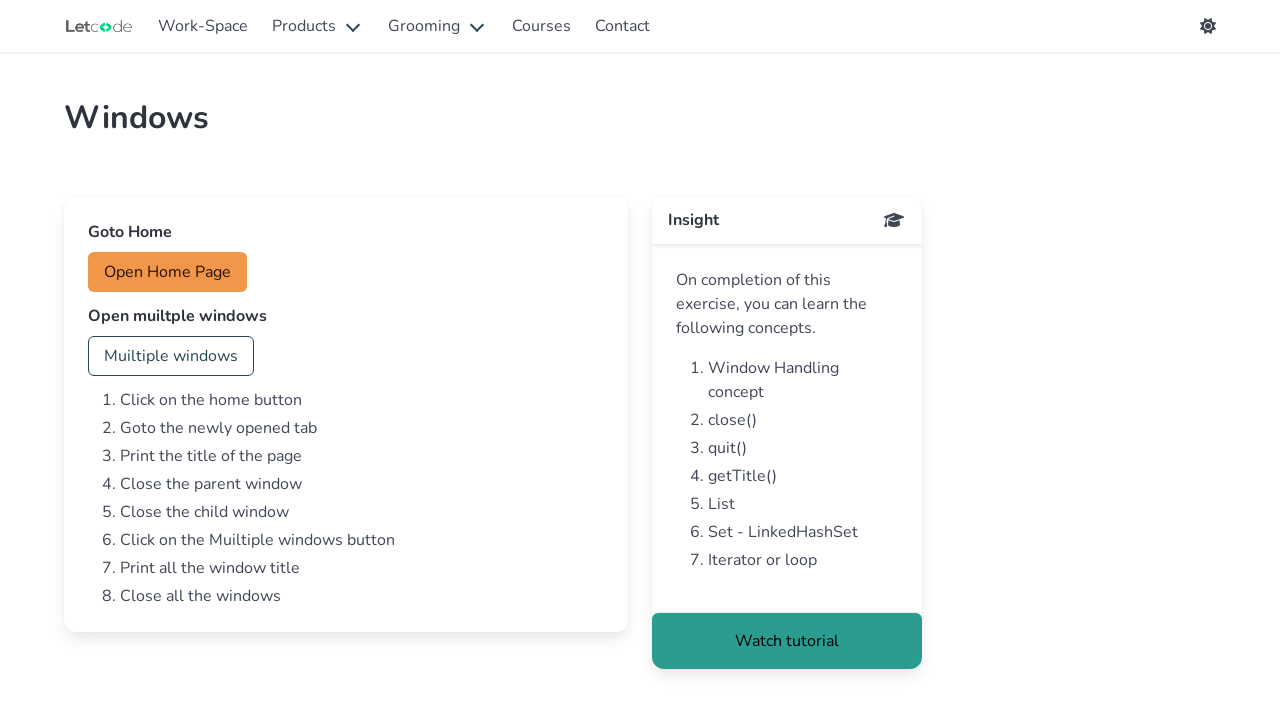